Tests a math challenge form by reading a value from the page, calculating a mathematical function (log of absolute value of 12*sin(x)), filling in the answer, selecting radio button and checkbox options, and submitting the form.

Starting URL: http://suninjuly.github.io/math.html

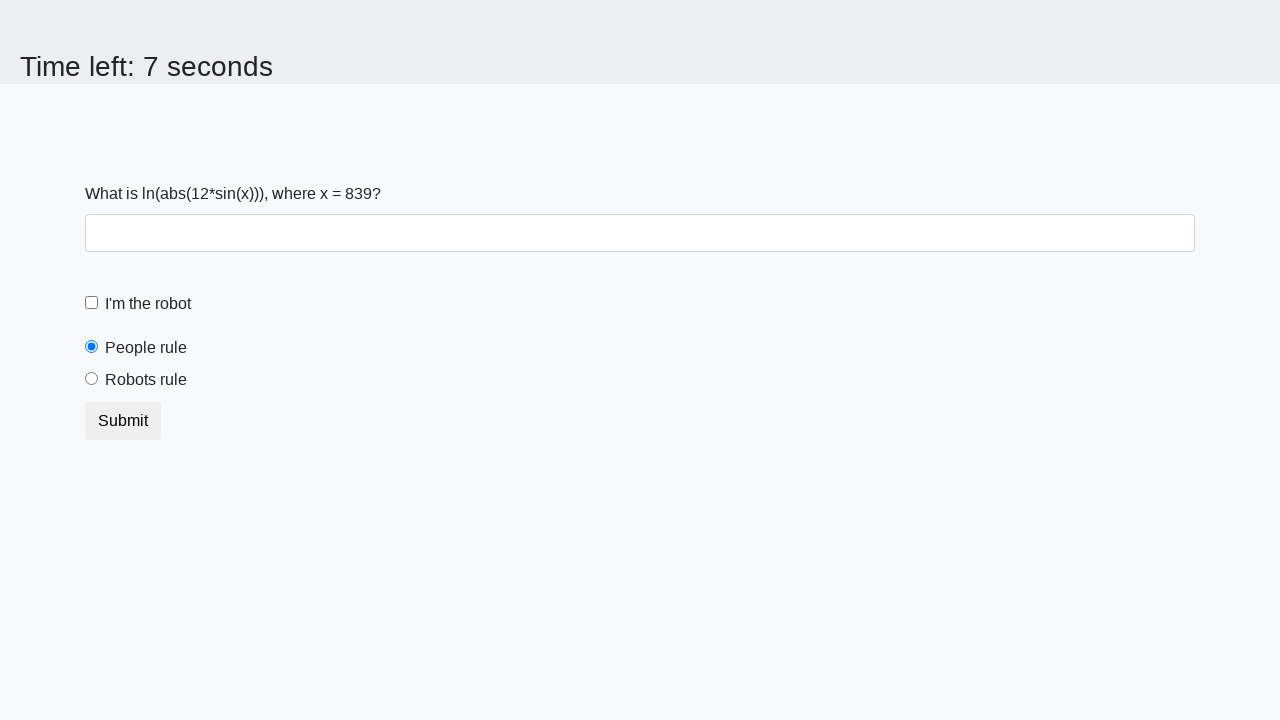

Retrieved x value from page element #input_value
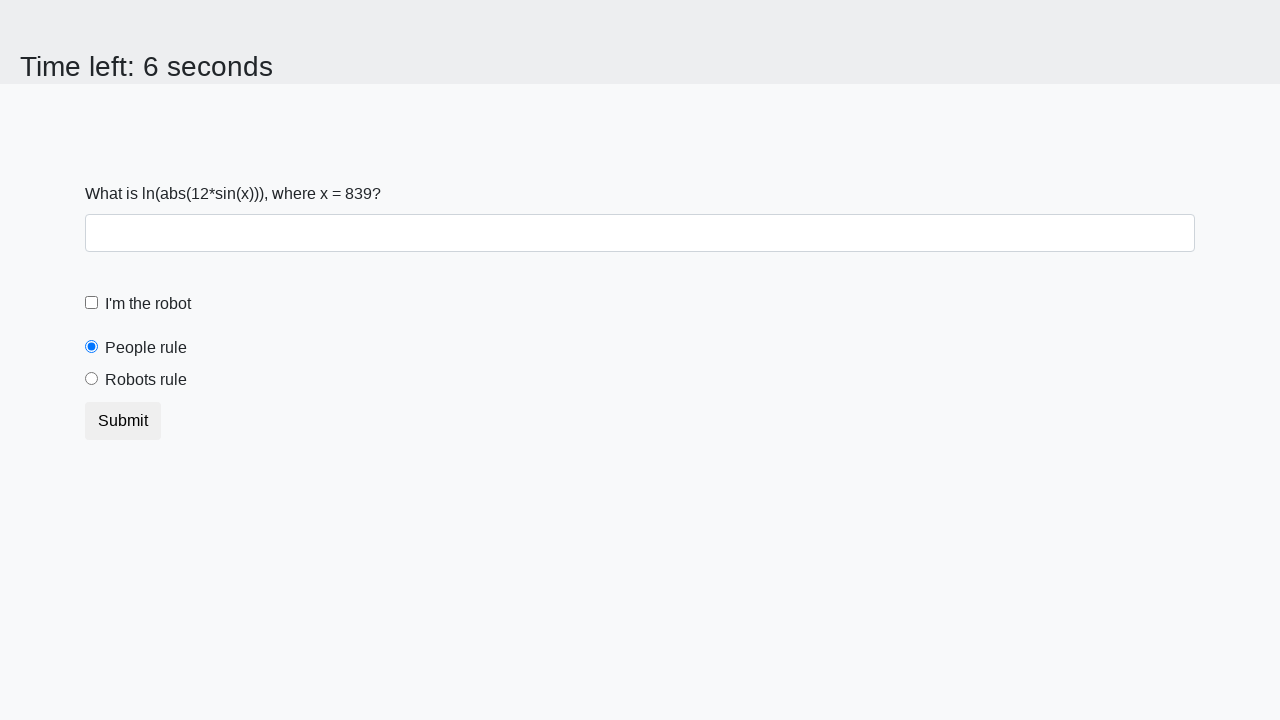

Calculated mathematical function result: log(|12*sin(839)|) = 0.8425970410740868
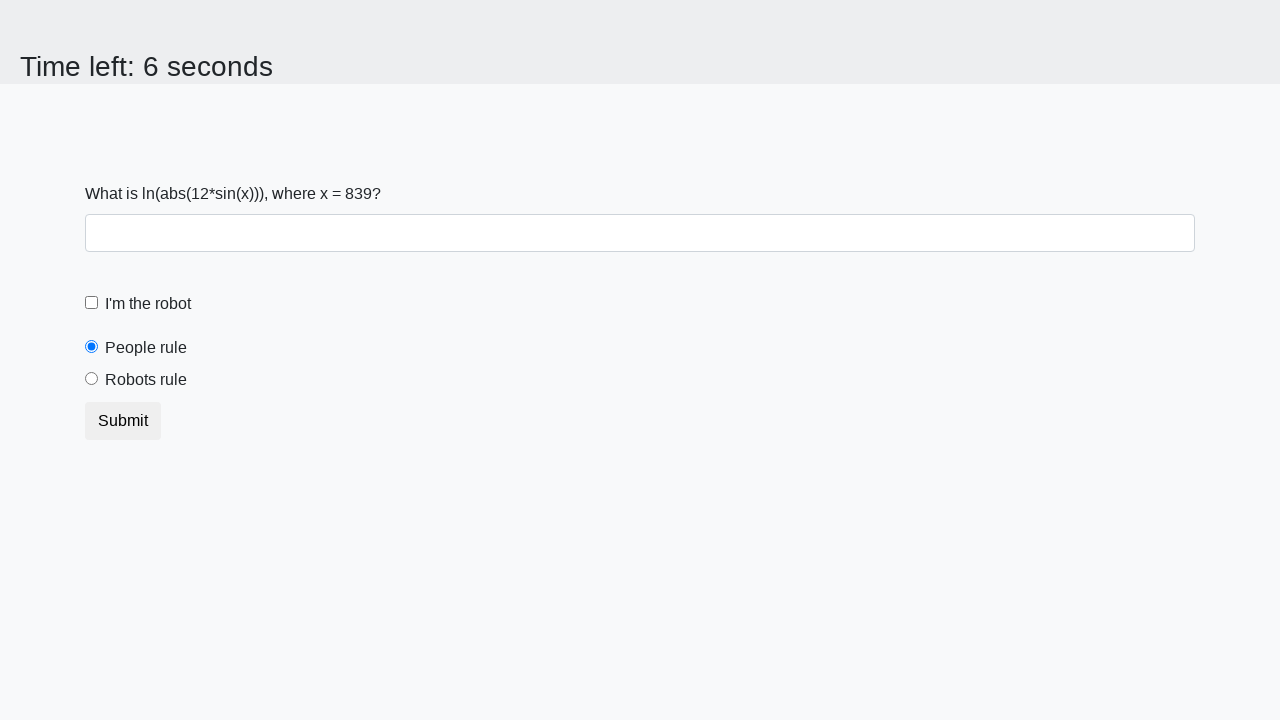

Filled answer field with calculated value: 0.8425970410740868 on #answer
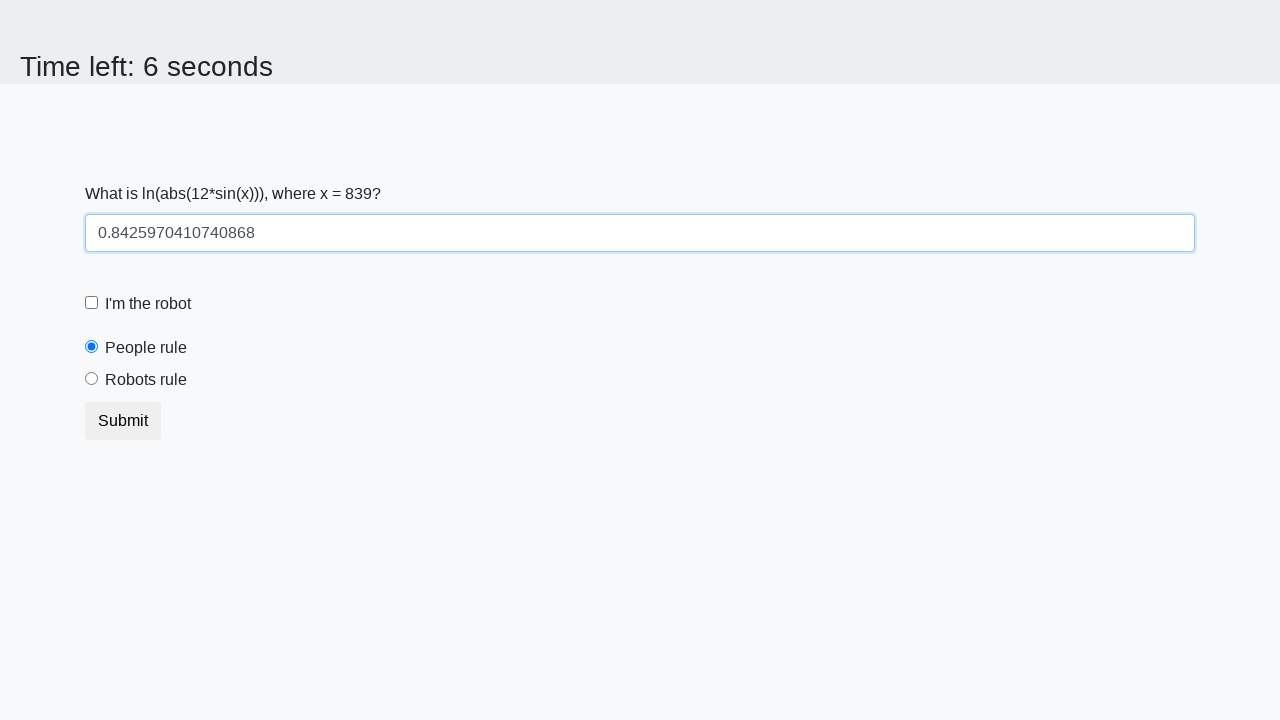

Selected 'Robots rule' radio button at (146, 380) on label[for='robotsRule']
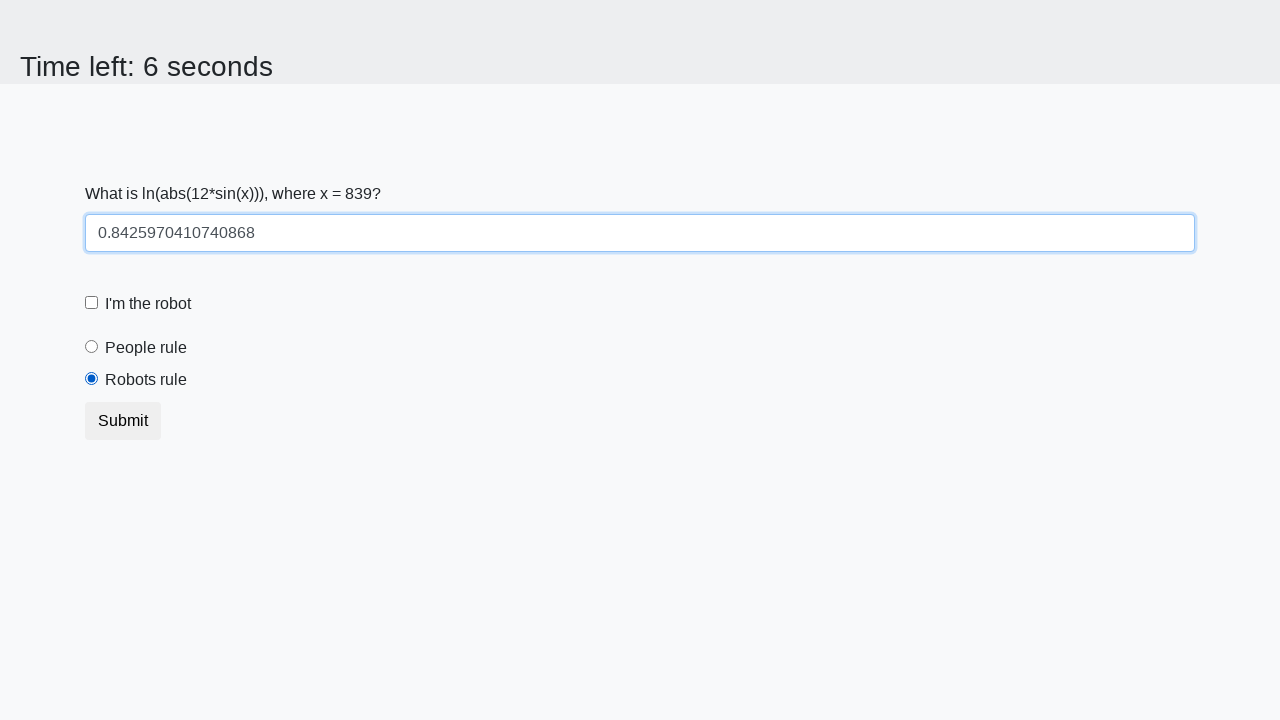

Checked robot checkbox at (148, 304) on label[for='robotCheckbox']
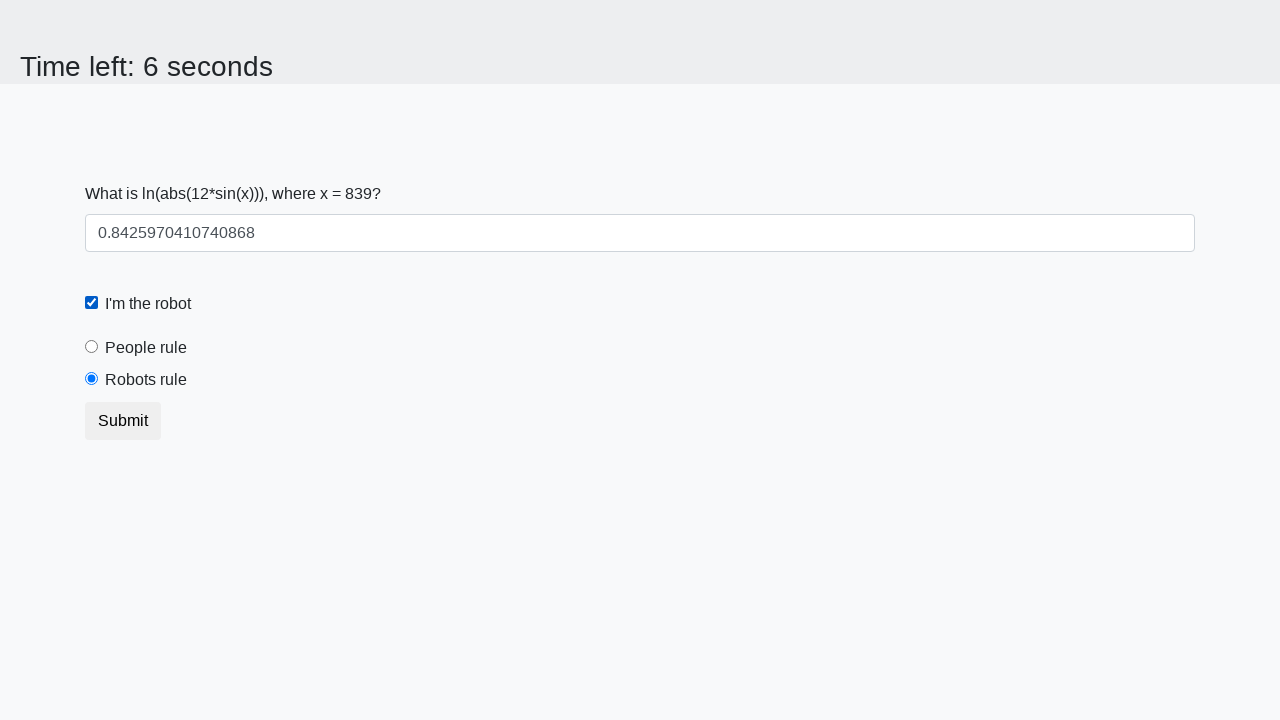

Submitted the math challenge form at (123, 421) on button.btn
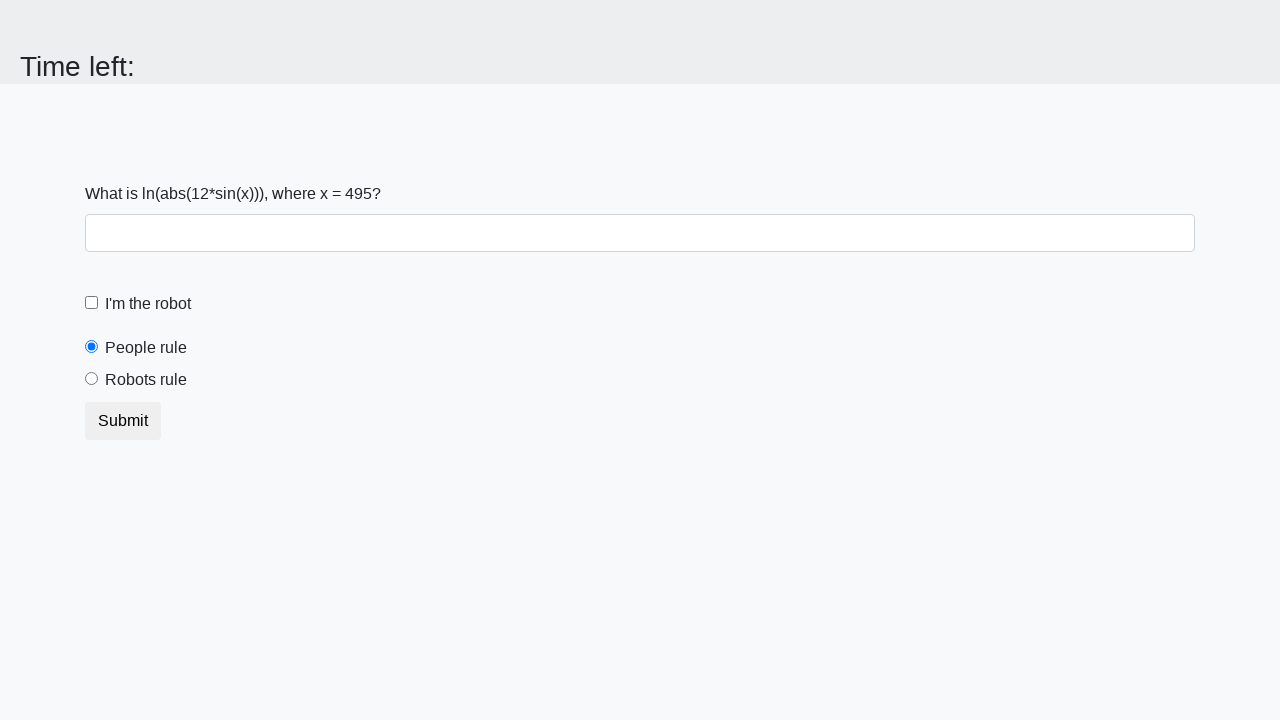

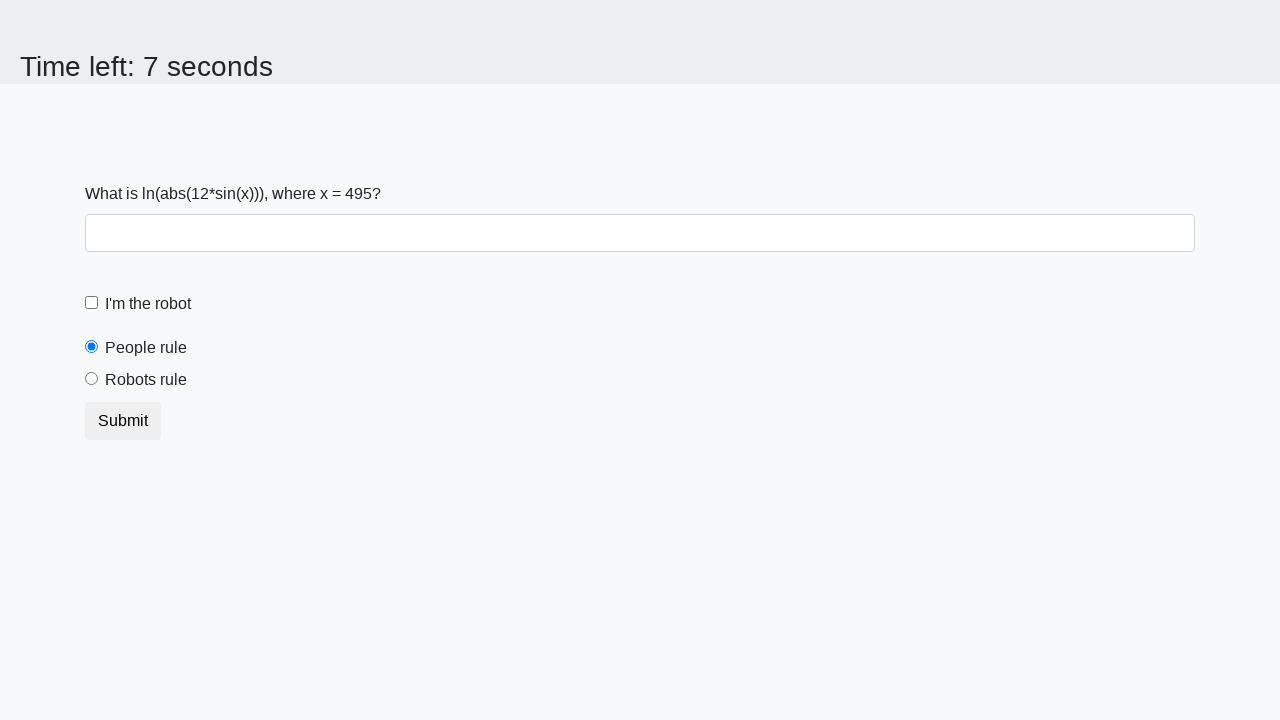